Tests filtering to show only active (incomplete) todo items

Starting URL: https://demo.playwright.dev/todomvc

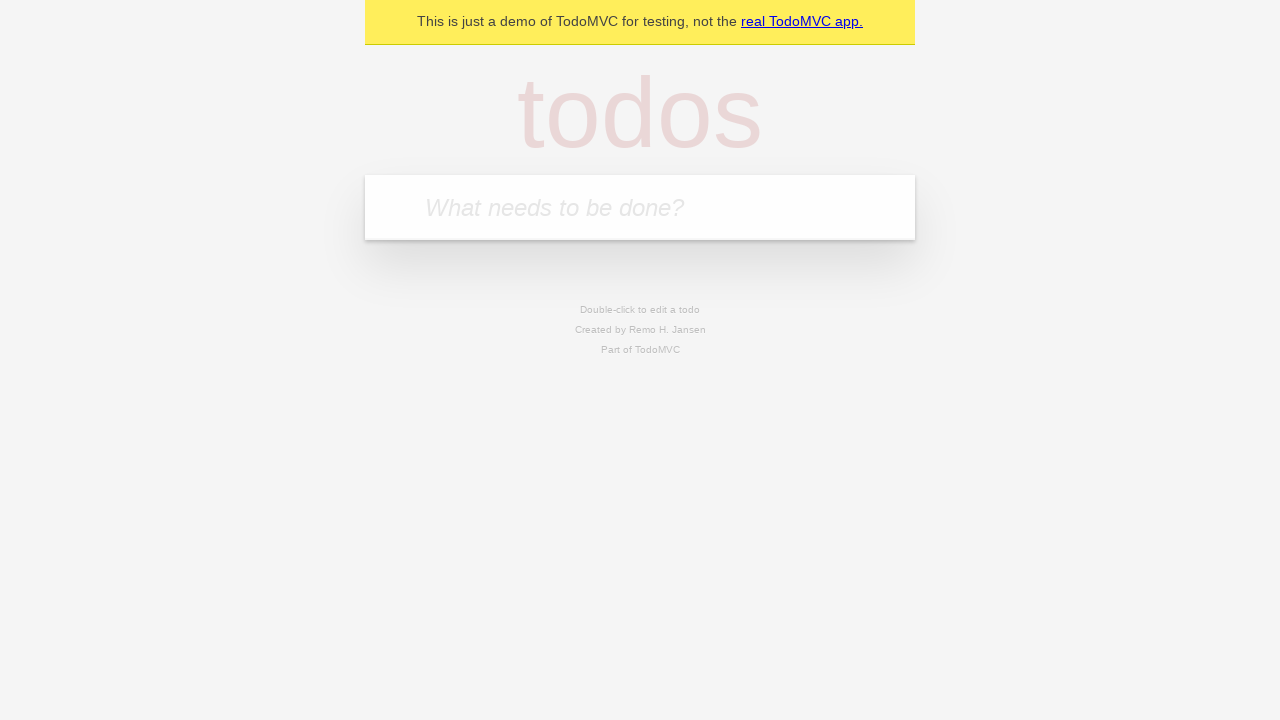

Navigated to TodoMVC demo page
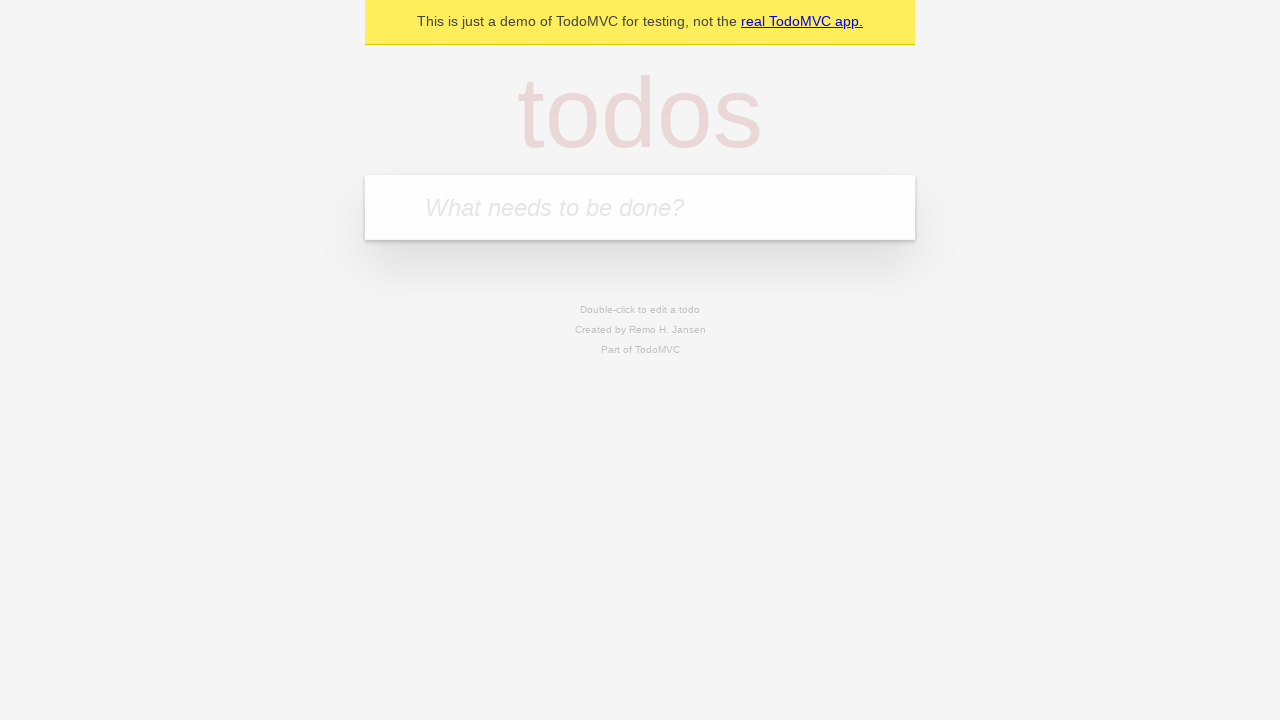

Filled todo input with 'buy some cheese' on internal:attr=[placeholder="What needs to be done?"i]
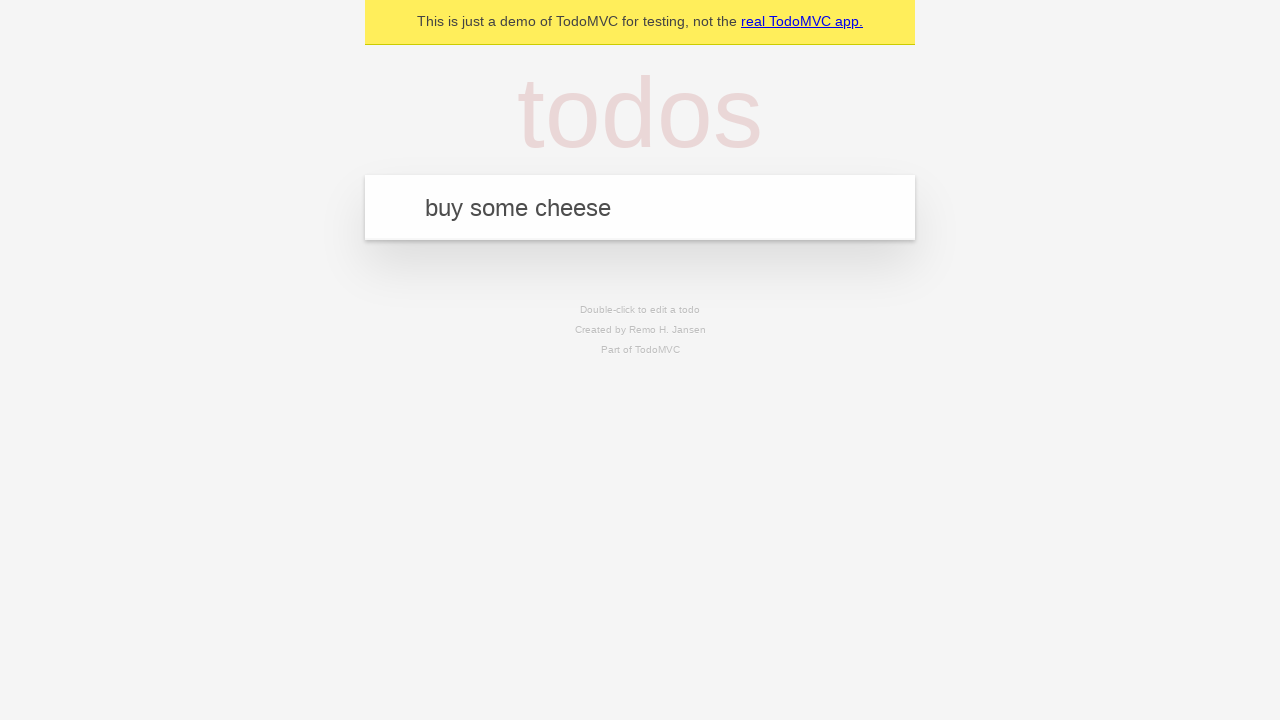

Added todo item 'buy some cheese' by pressing Enter on internal:attr=[placeholder="What needs to be done?"i]
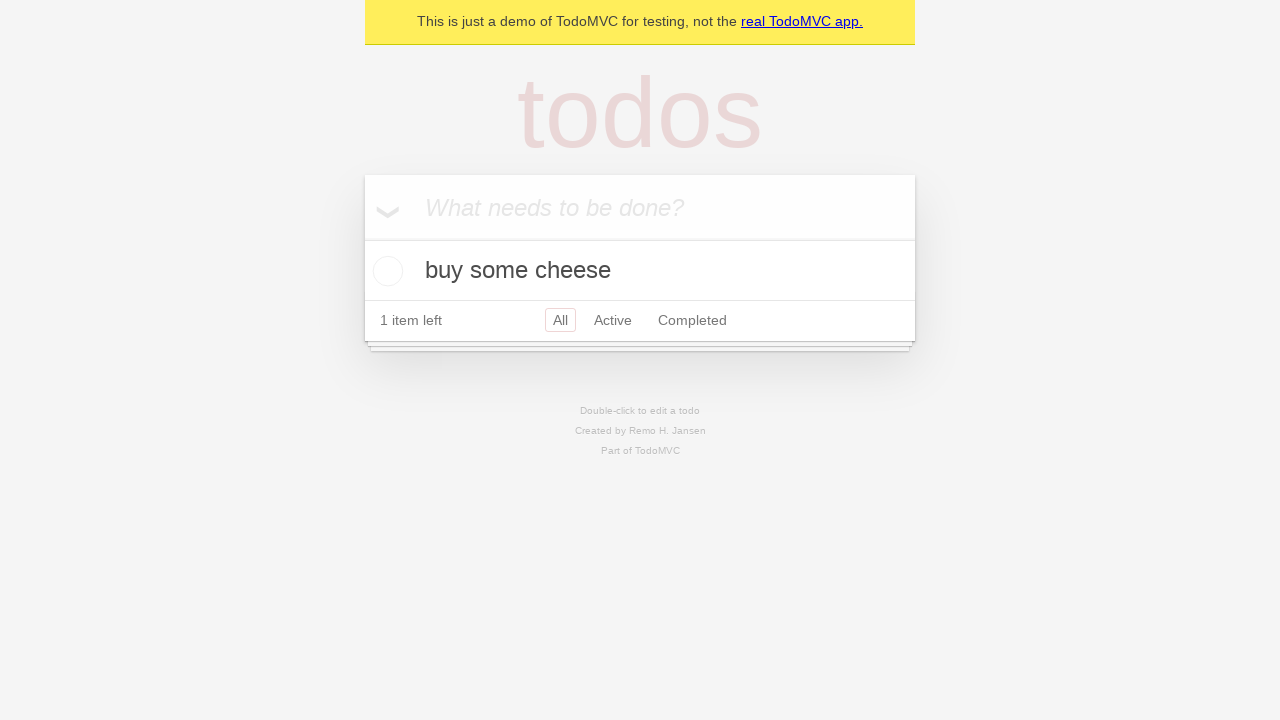

Filled todo input with 'feed the cat' on internal:attr=[placeholder="What needs to be done?"i]
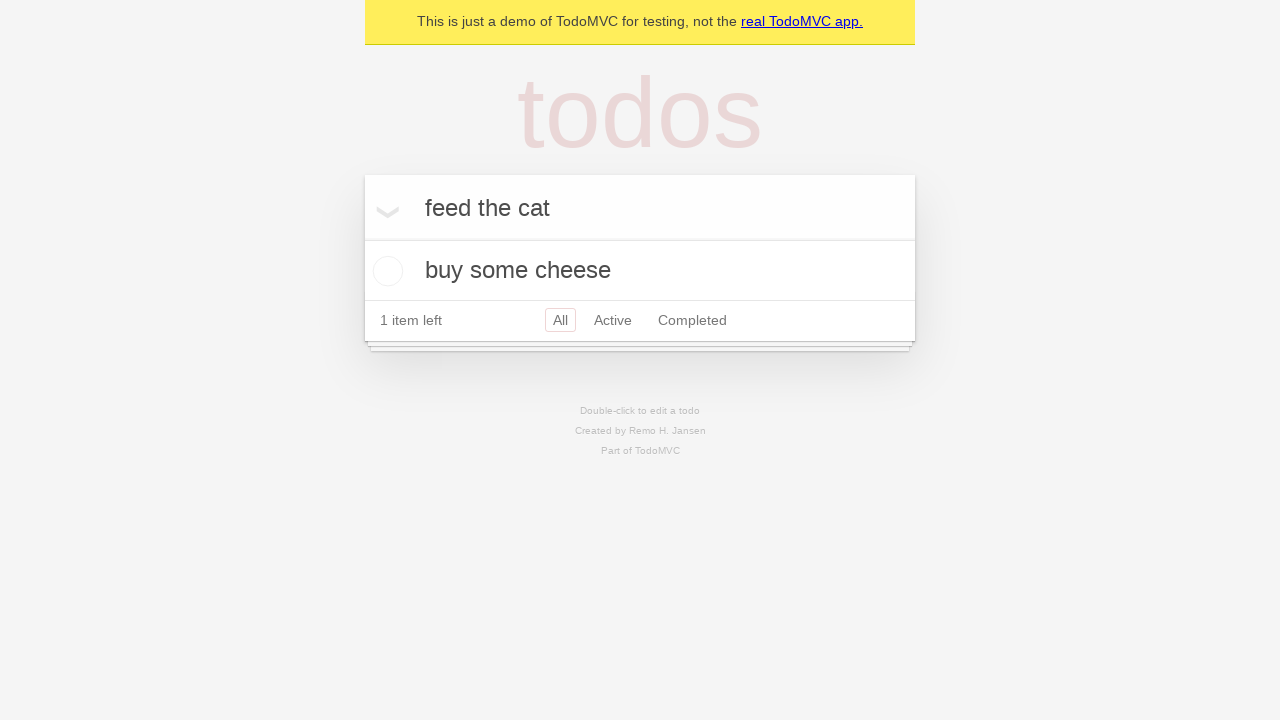

Added todo item 'feed the cat' by pressing Enter on internal:attr=[placeholder="What needs to be done?"i]
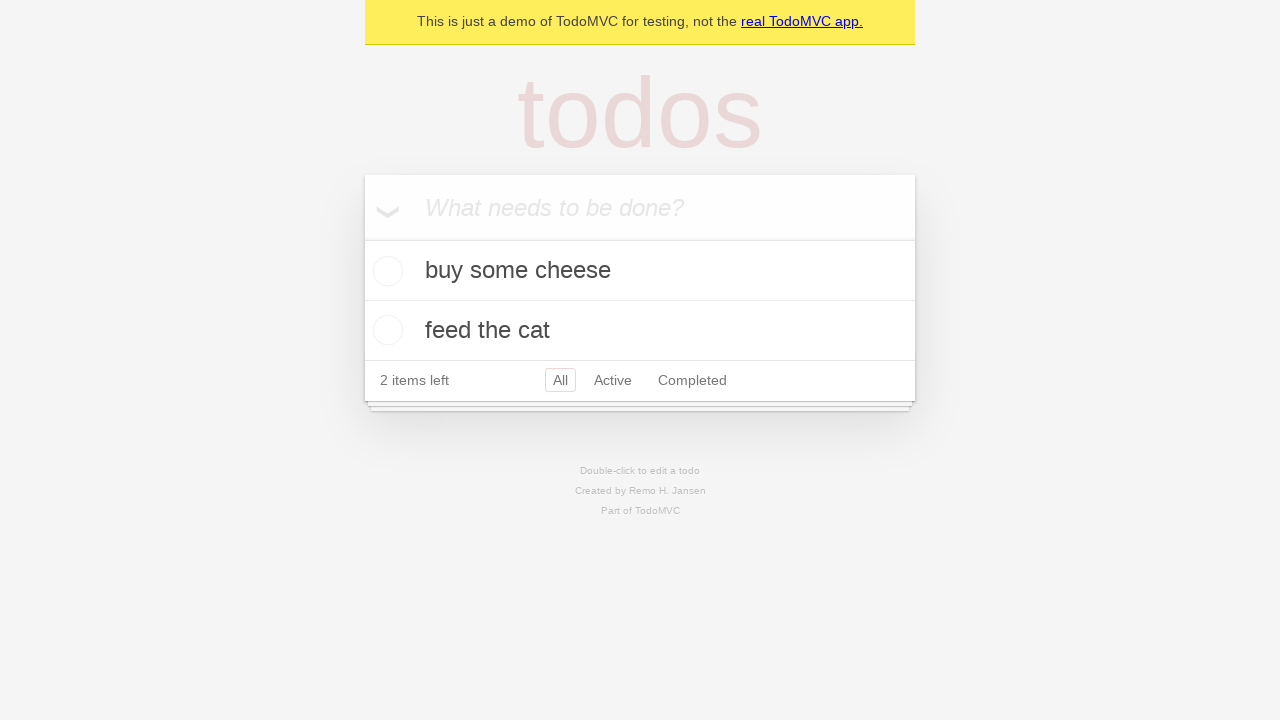

Filled todo input with 'book a doctors appointment' on internal:attr=[placeholder="What needs to be done?"i]
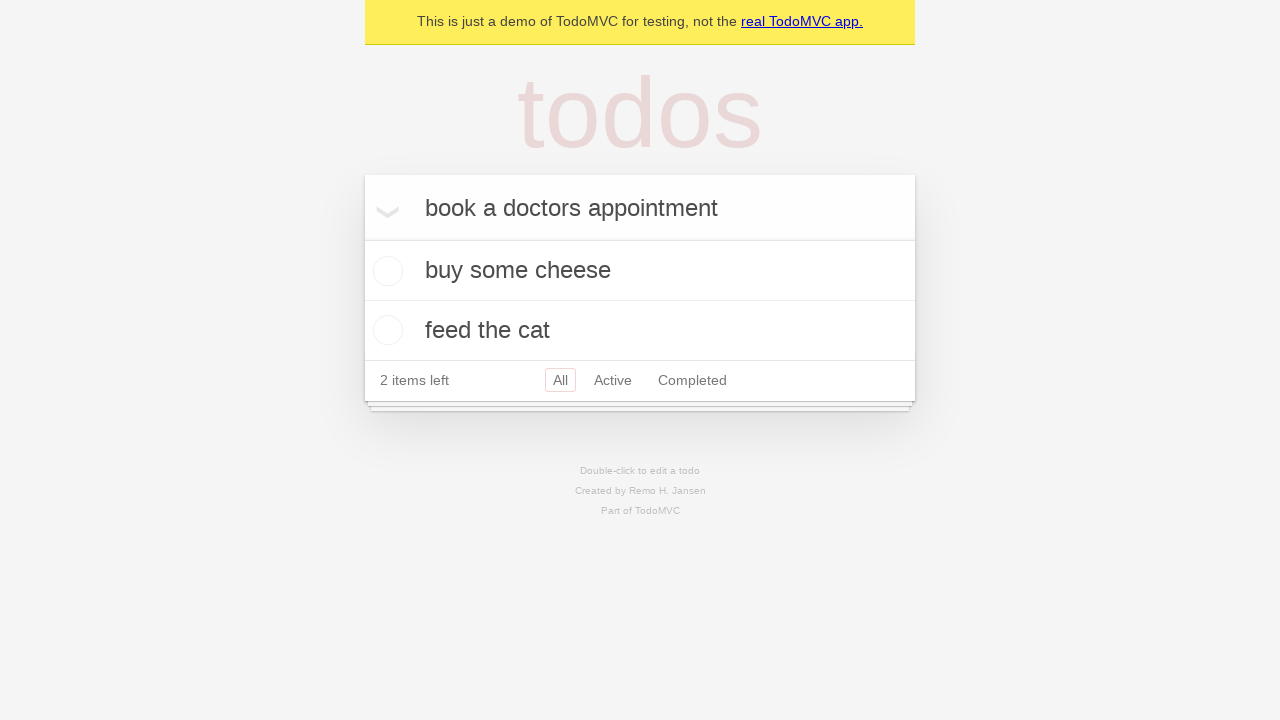

Added todo item 'book a doctors appointment' by pressing Enter on internal:attr=[placeholder="What needs to be done?"i]
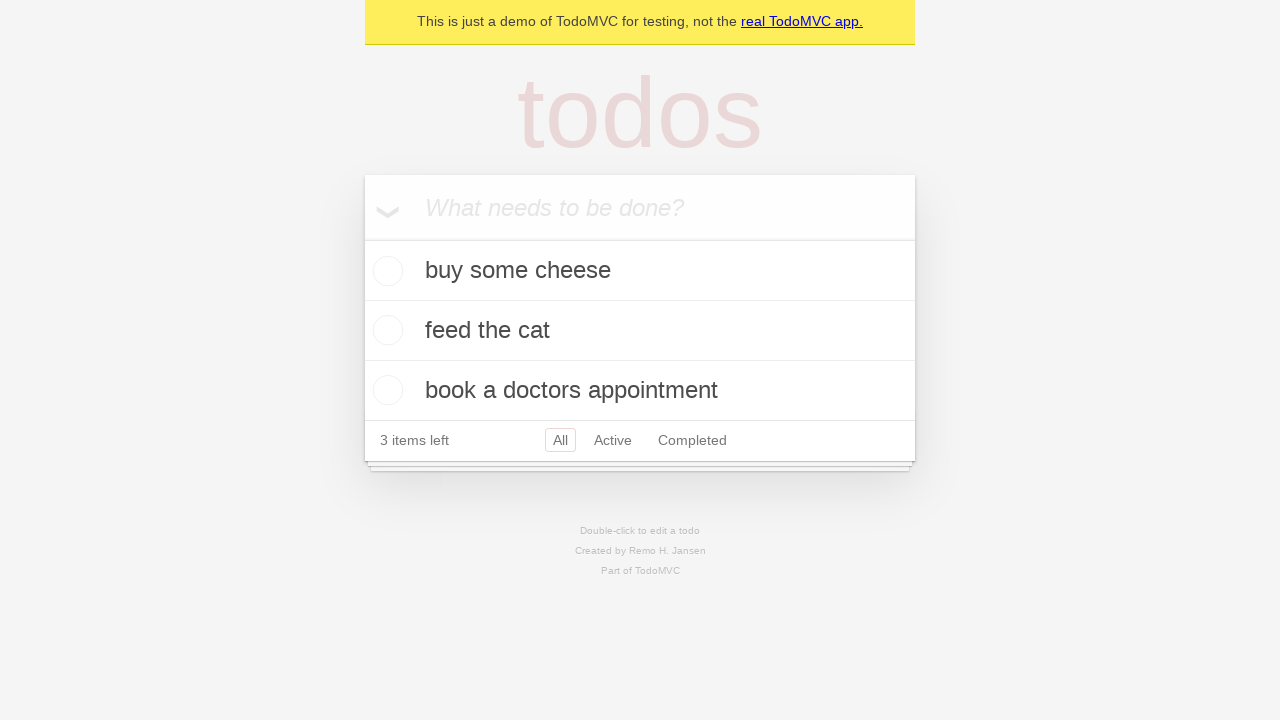

Waited for todo items to be visible
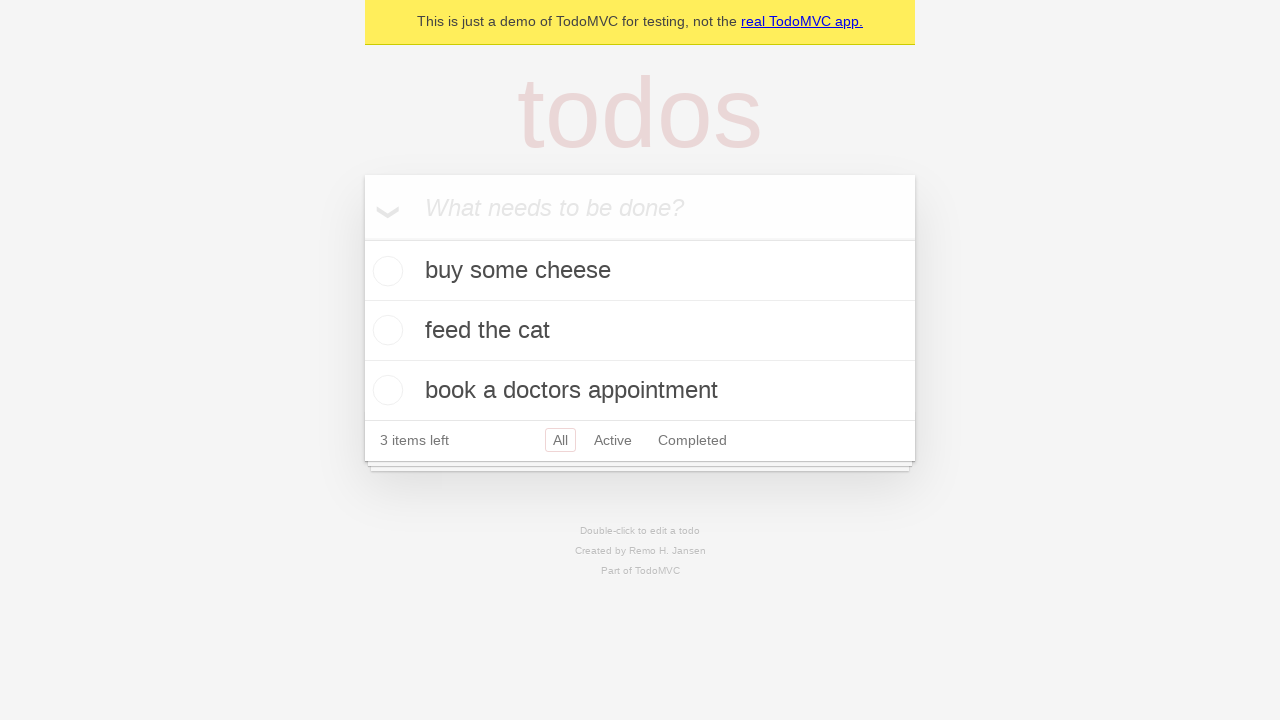

Checked the second todo item to mark it as complete at (385, 330) on internal:testid=[data-testid="todo-item"s] >> nth=1 >> internal:role=checkbox
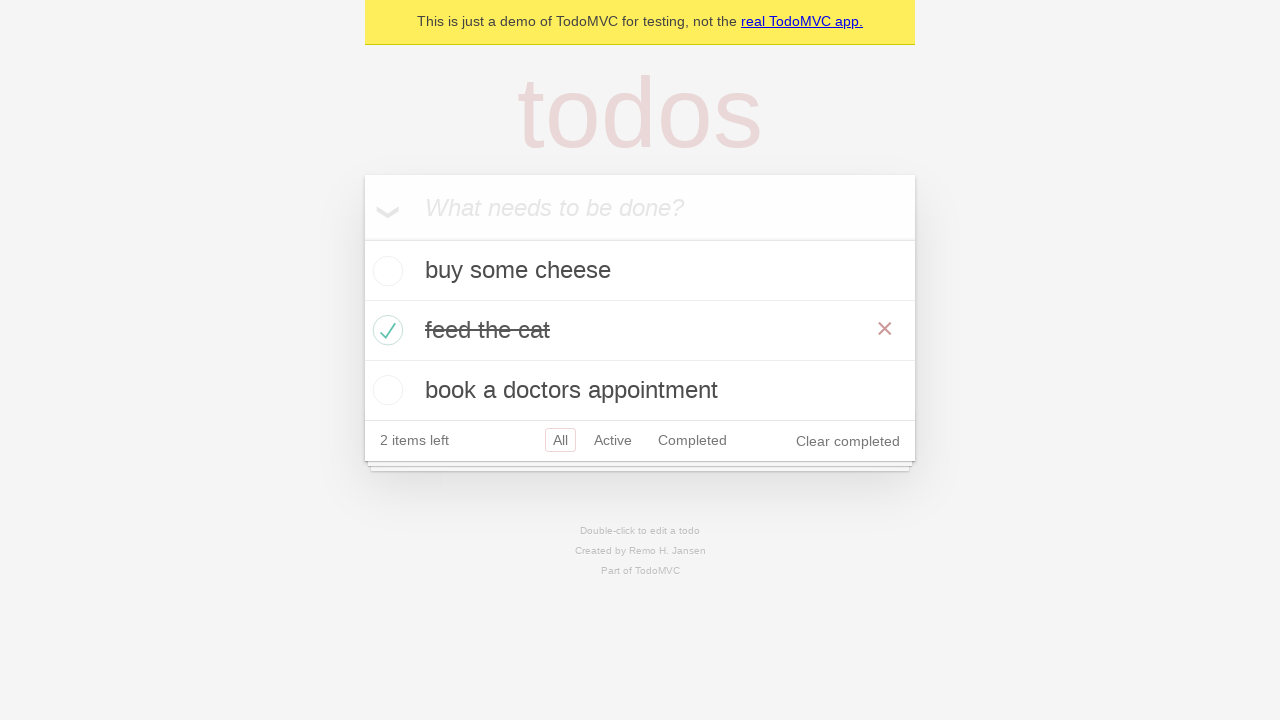

Clicked the Active filter to display only incomplete items at (613, 440) on internal:role=link[name="Active"i]
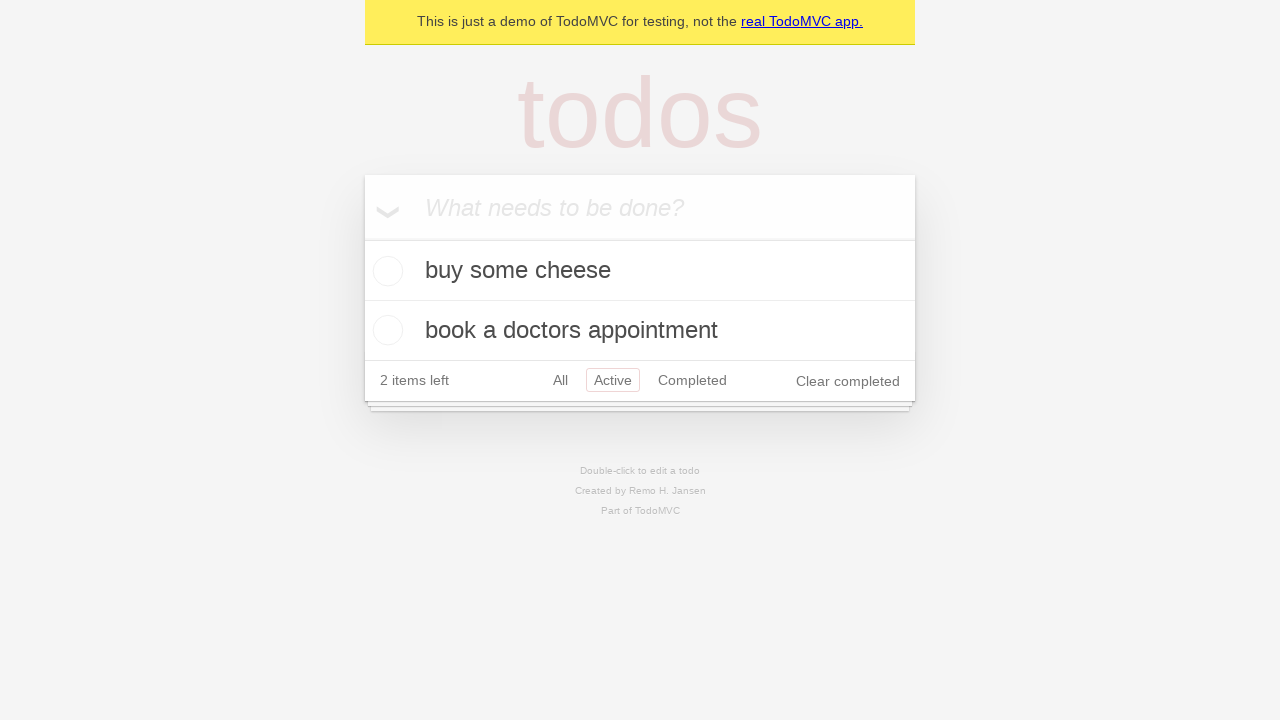

Waited for filtered view to update
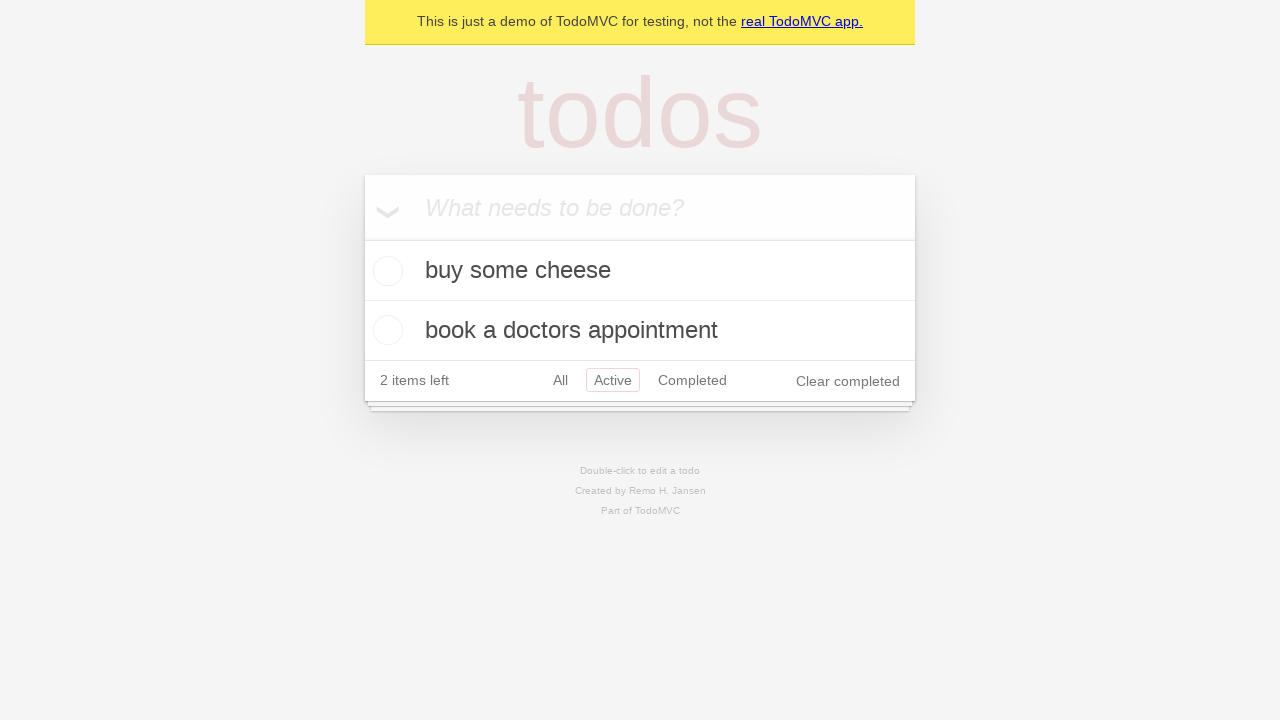

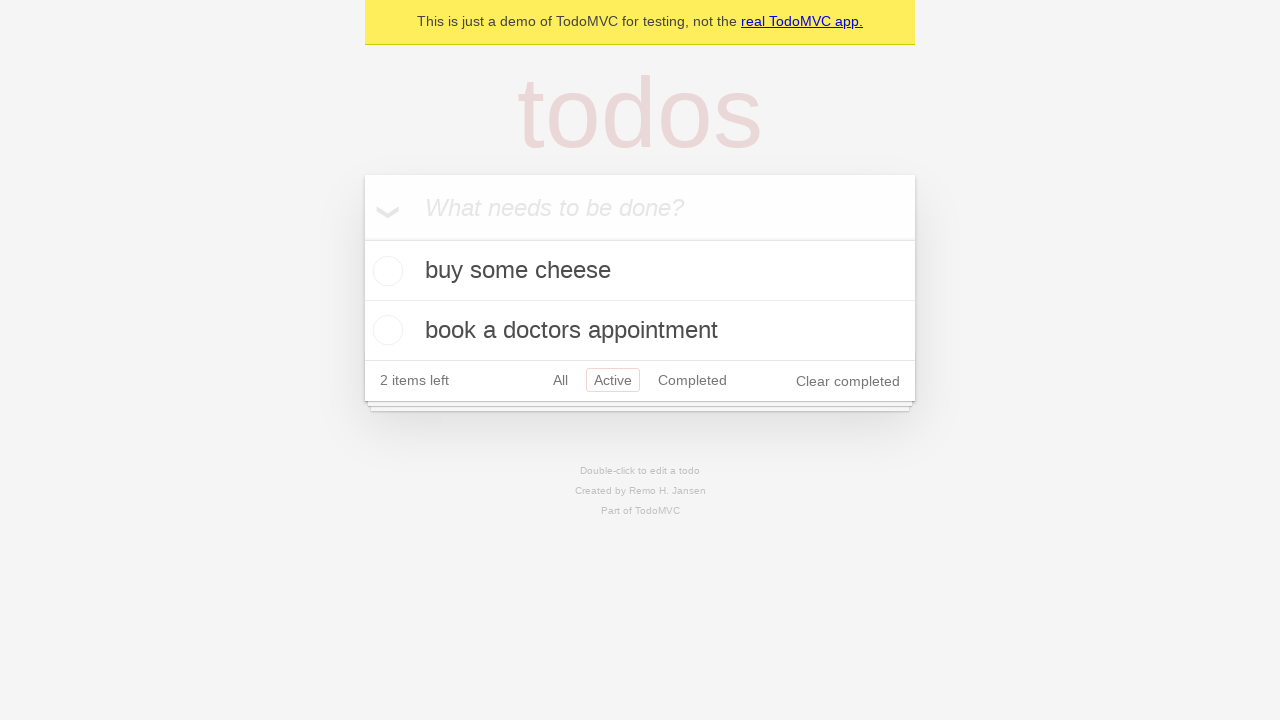